Tests double-click functionality on a button element to reveal future date information

Starting URL: https://omrbranch.com/softwaretestingtraininginchennaiomr

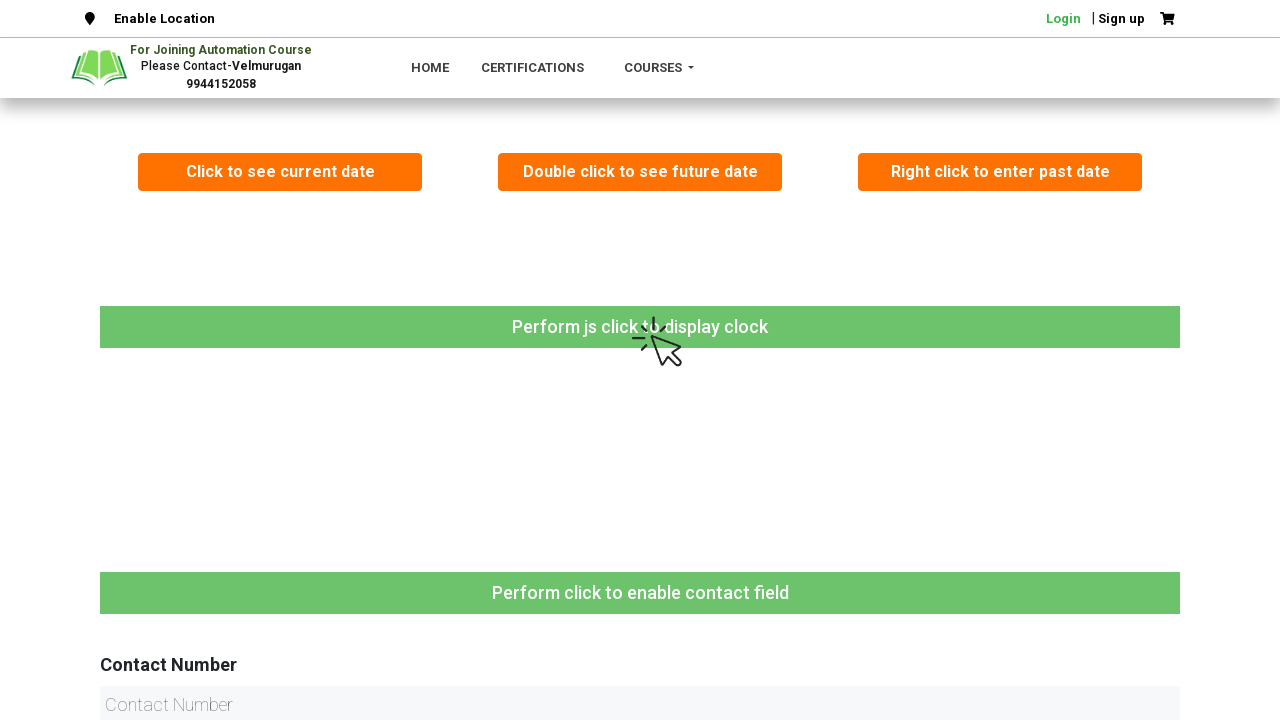

Double-clicked button to reveal future date information at (640, 172) on xpath=//button[text()='Double click to see future date']
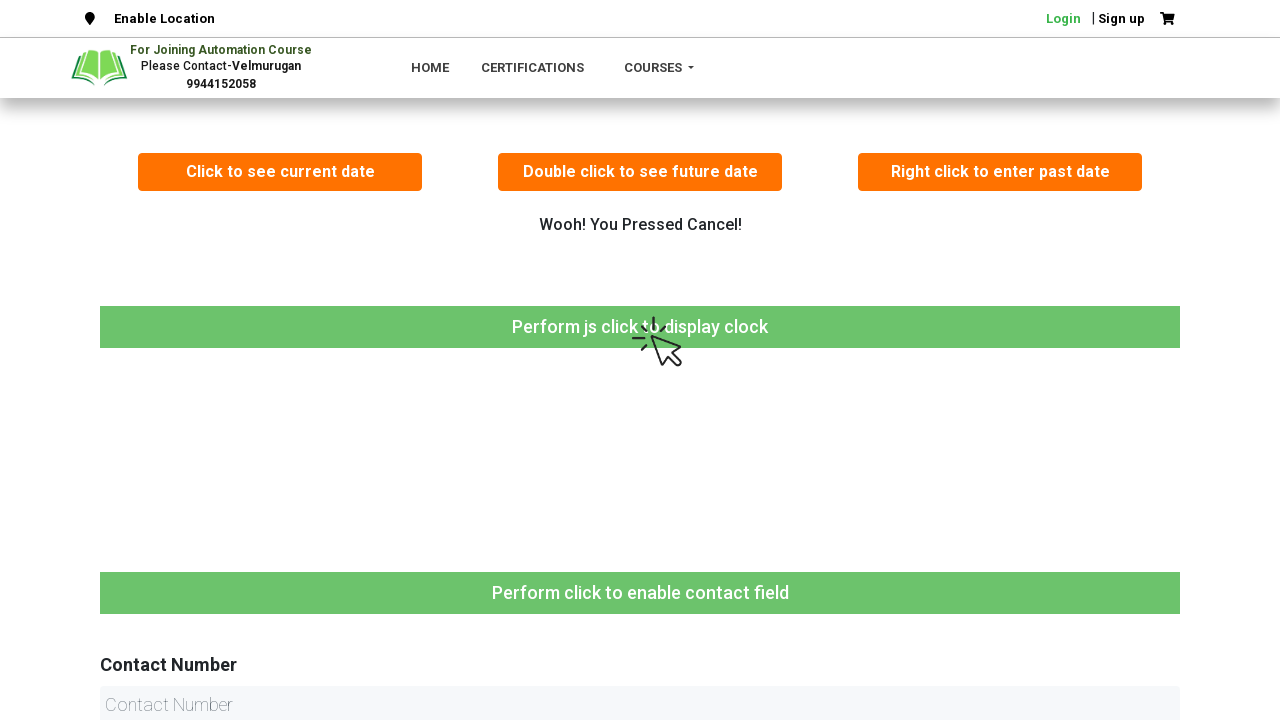

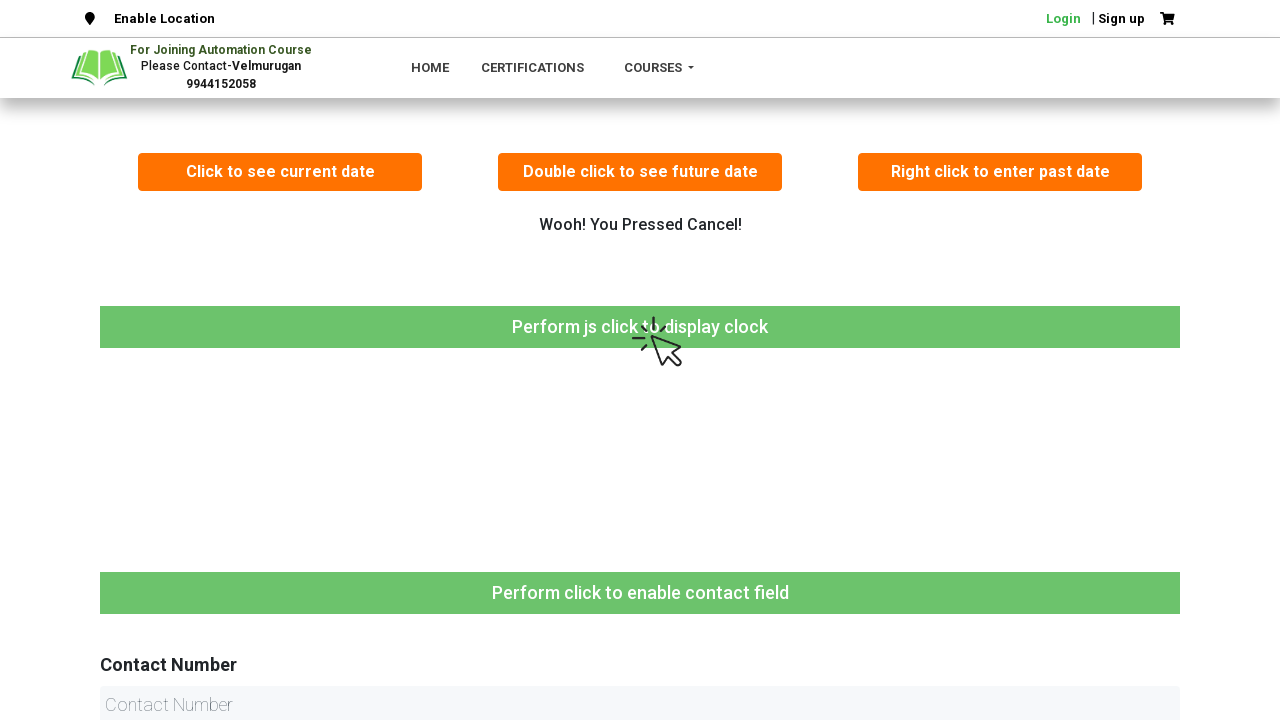